Tests clicking the OrangeHRM, Inc link on the login page which opens the company website in a new tab

Starting URL: https://opensource-demo.orangehrmlive.com/

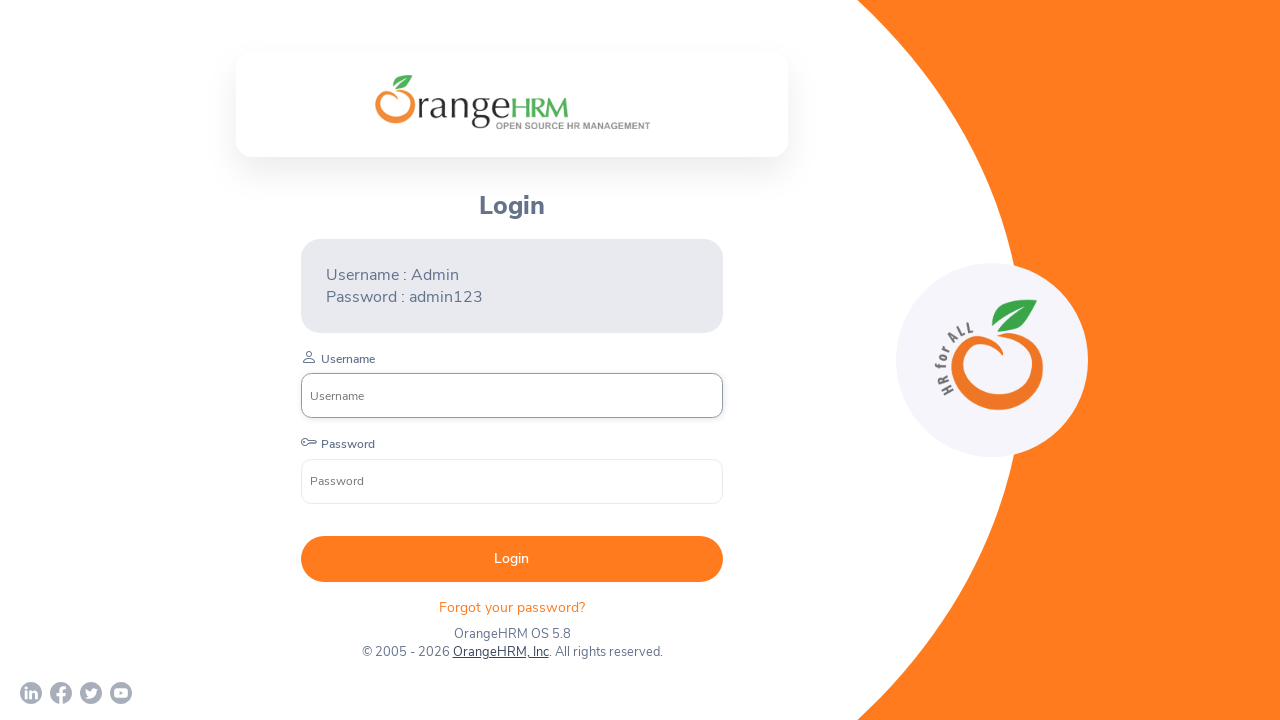

Clicked OrangeHRM, Inc link on login page at (500, 652) on a:has-text('OrangeHRM, Inc')
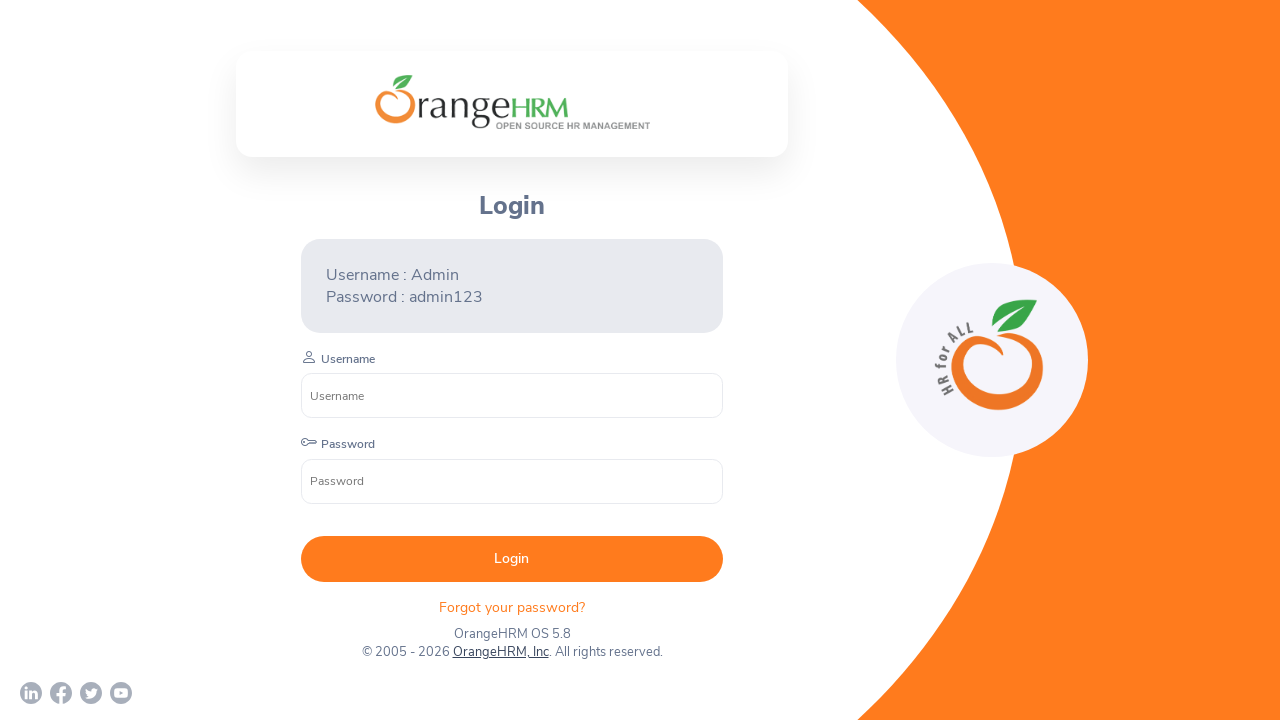

Switched to new tab with OrangeHRM company website
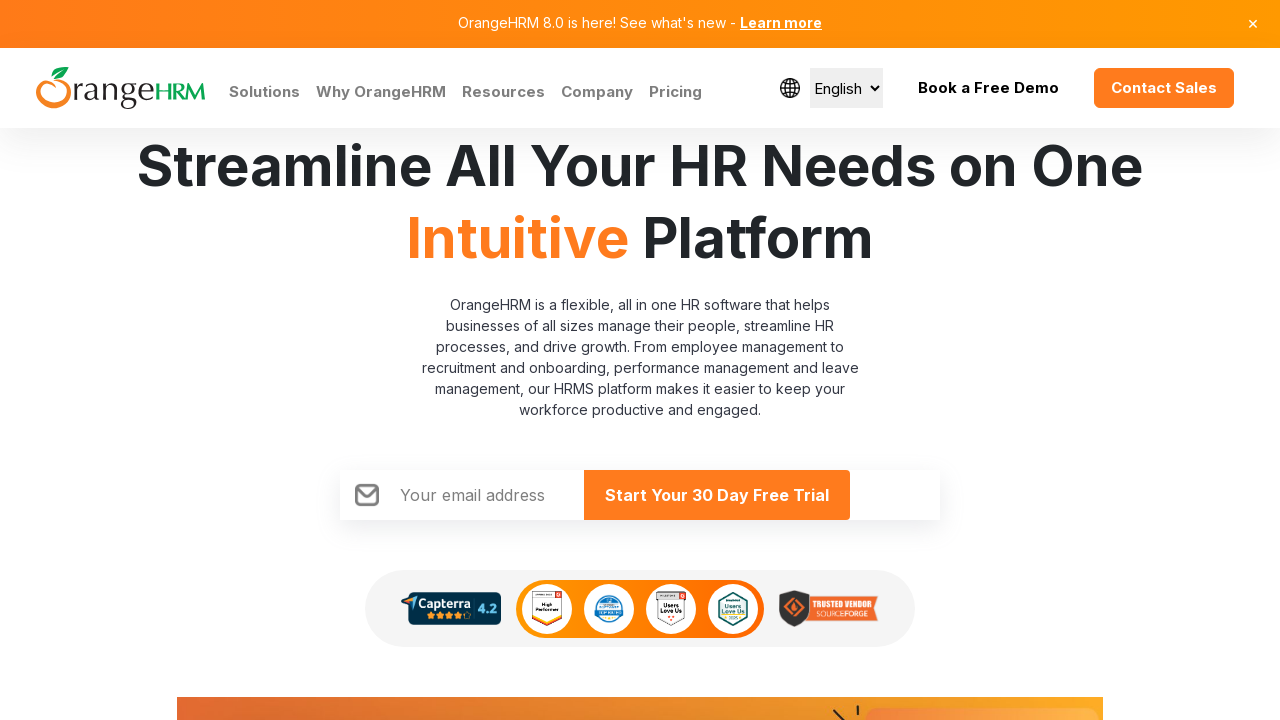

OrangeHRM company website loaded completely
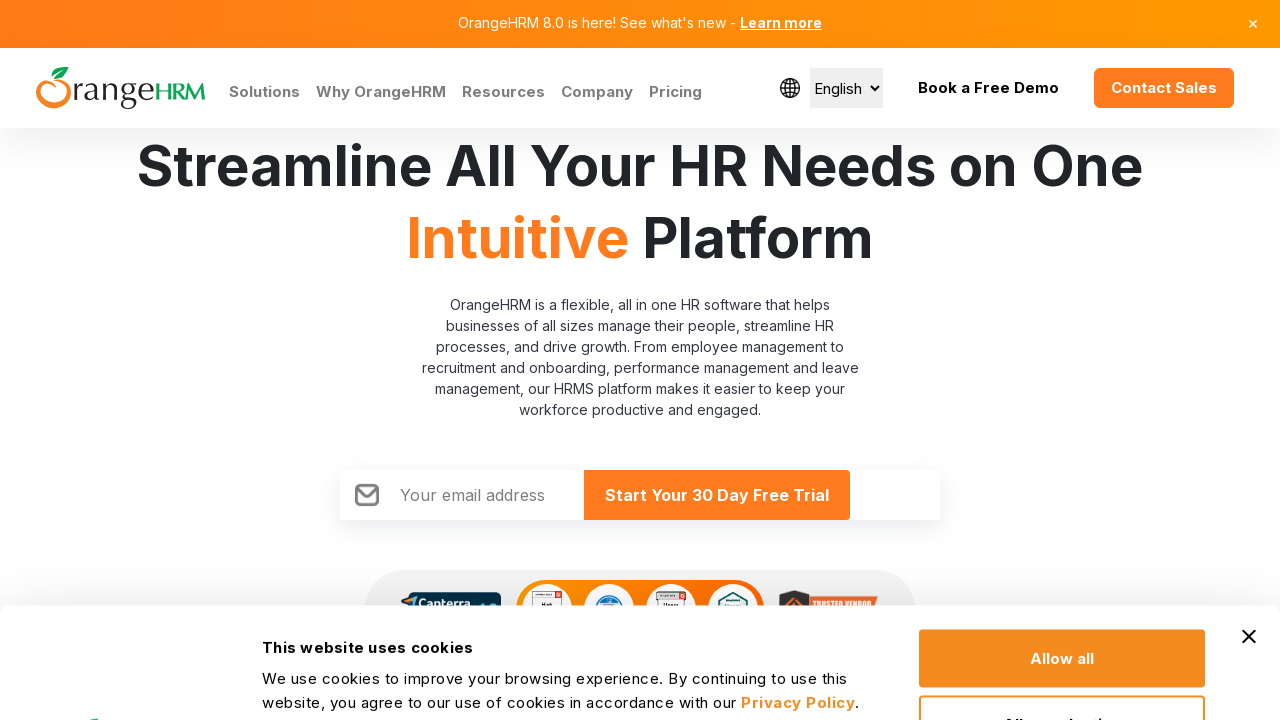

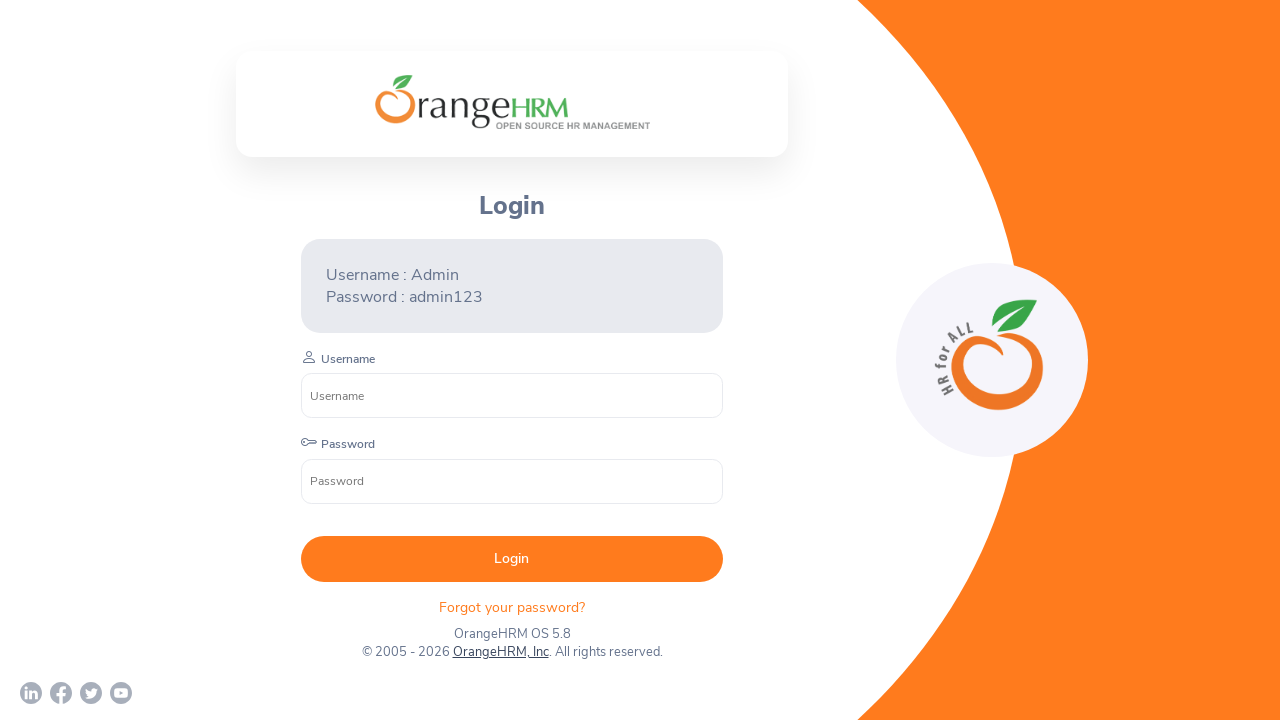